Navigates to an automation practice page and clicks on two buttons using XPath sibling and parent traversal

Starting URL: https://rahulshettyacademy.com/AutomationPractice/

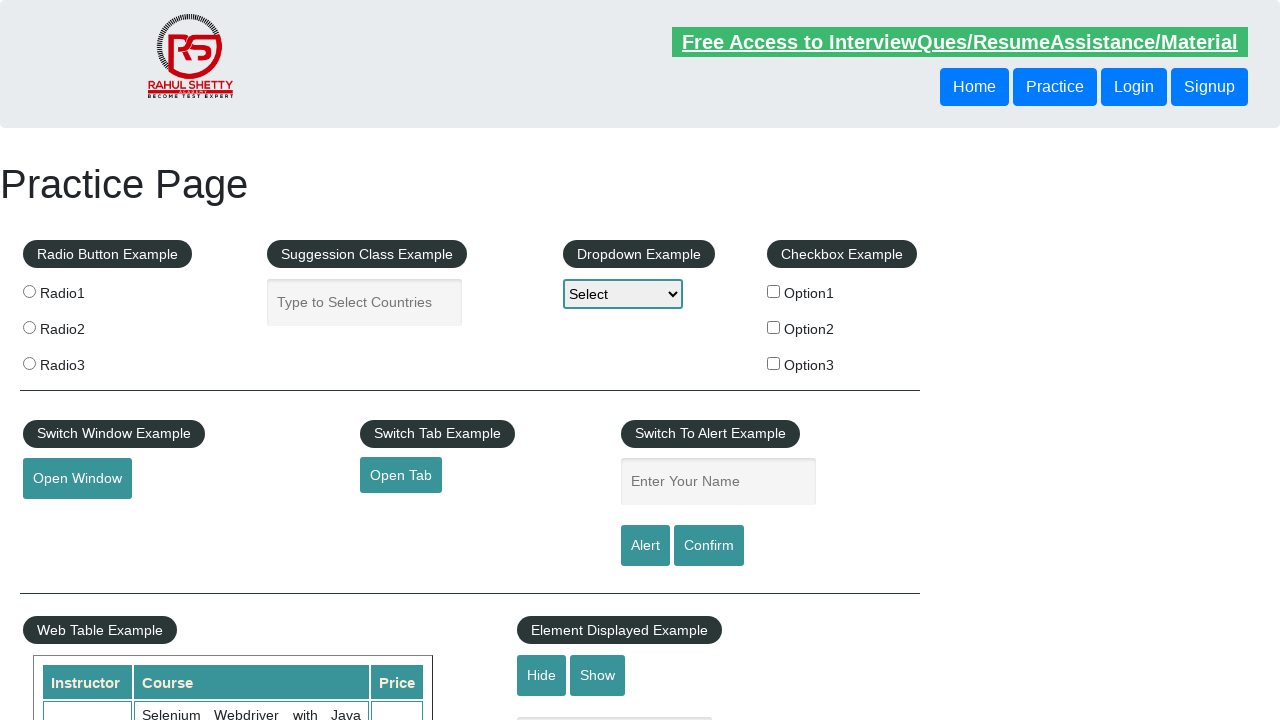

Clicked the button that is the following sibling of the first button in the header div using XPath at (1134, 87) on xpath=//header/div/button[1]/following-sibling::button[1]
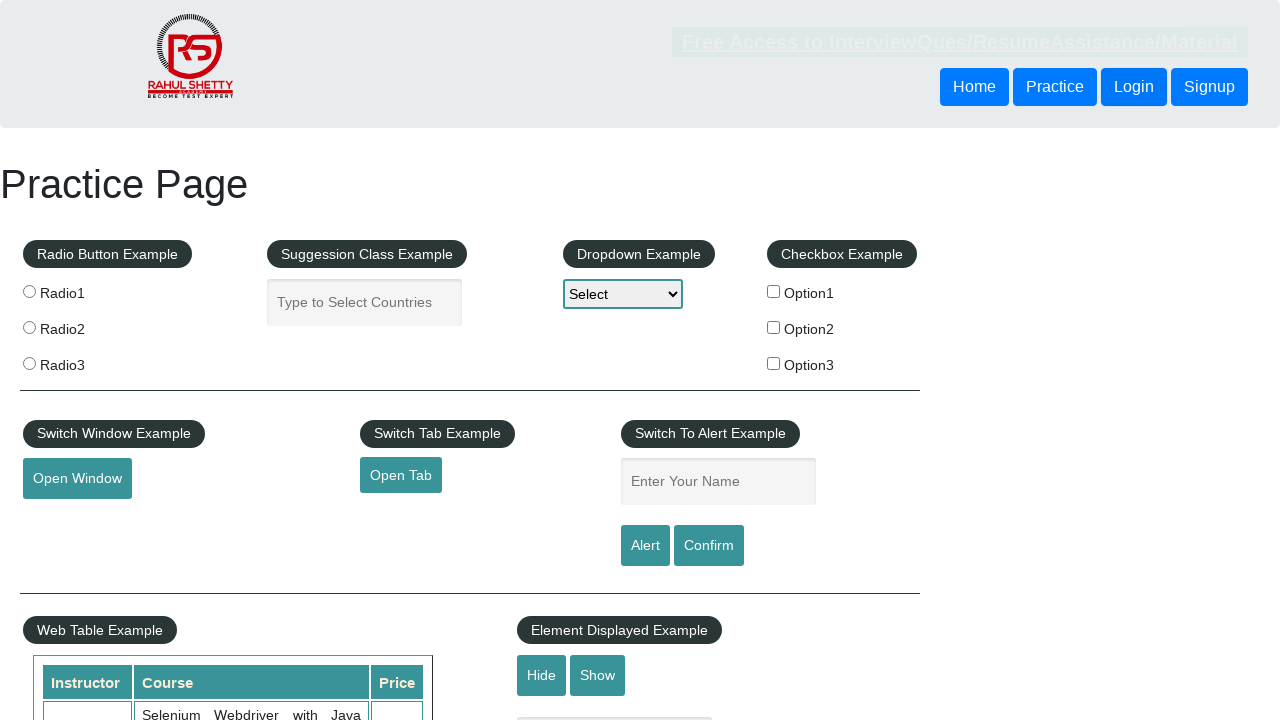

Clicked the second button in the parent div of the first button using XPath parent traversal at (1134, 87) on xpath=//header/div/button[1]/parent::div/button[2]
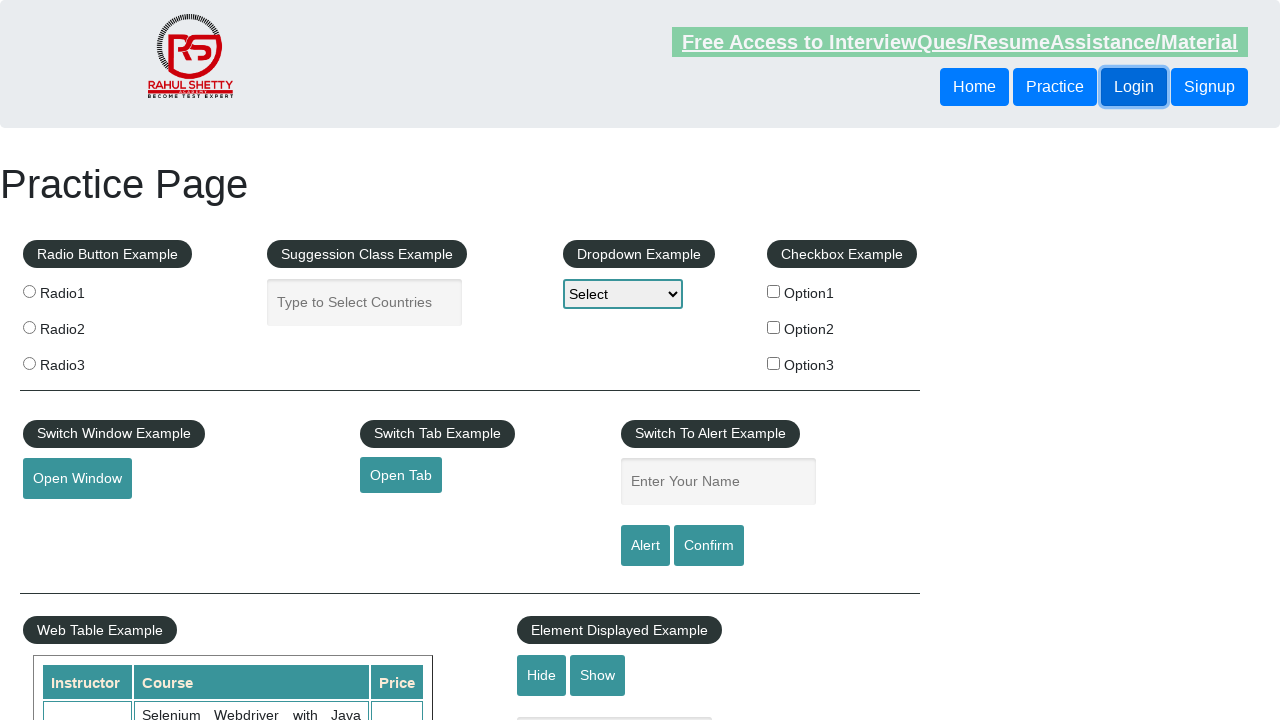

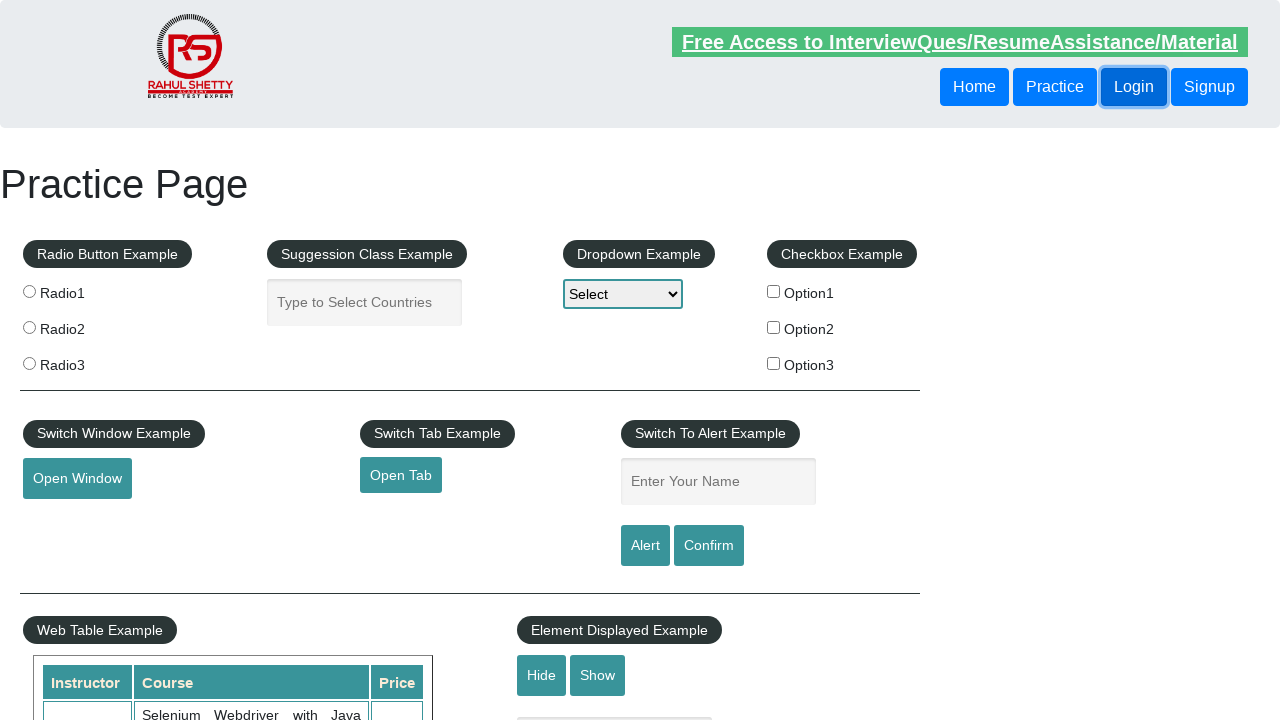